Tests drag and drop functionality by dragging a football element to two different drop zones and verifying the drops were successful

Starting URL: https://v1.training-support.net/selenium/drag-drop

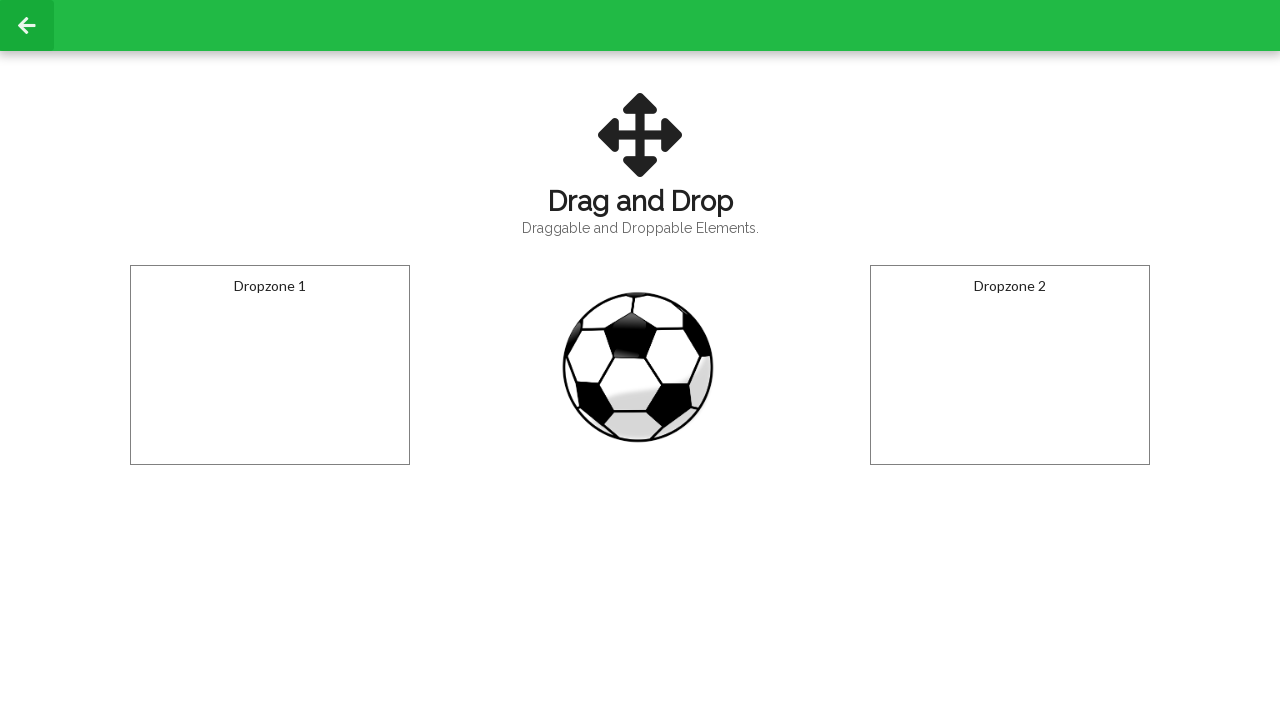

Located the draggable football element
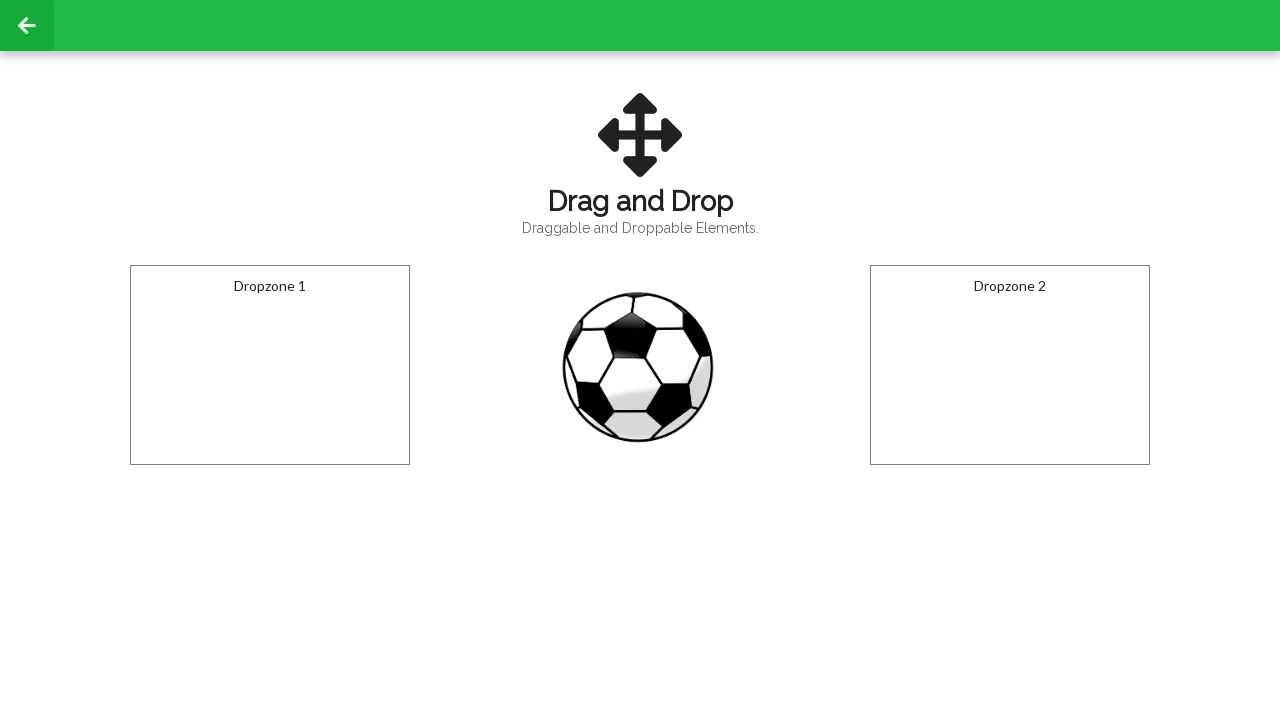

Located the first drop zone
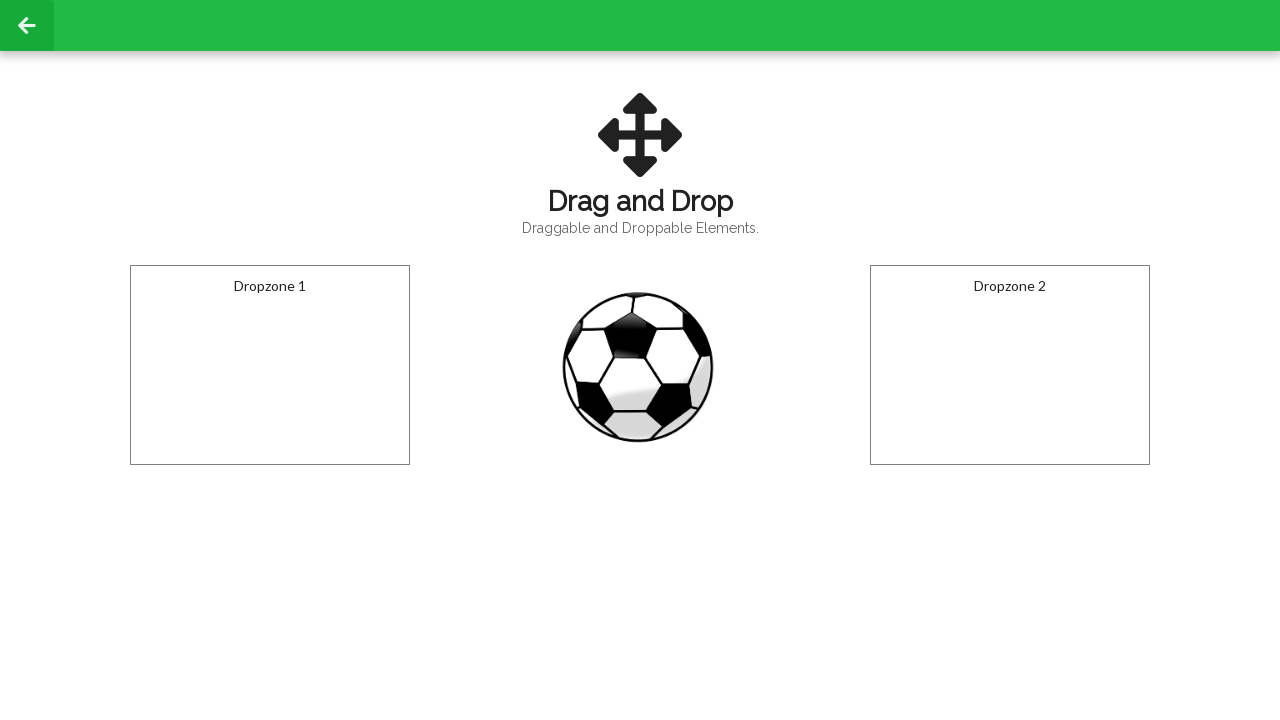

Located the second drop zone
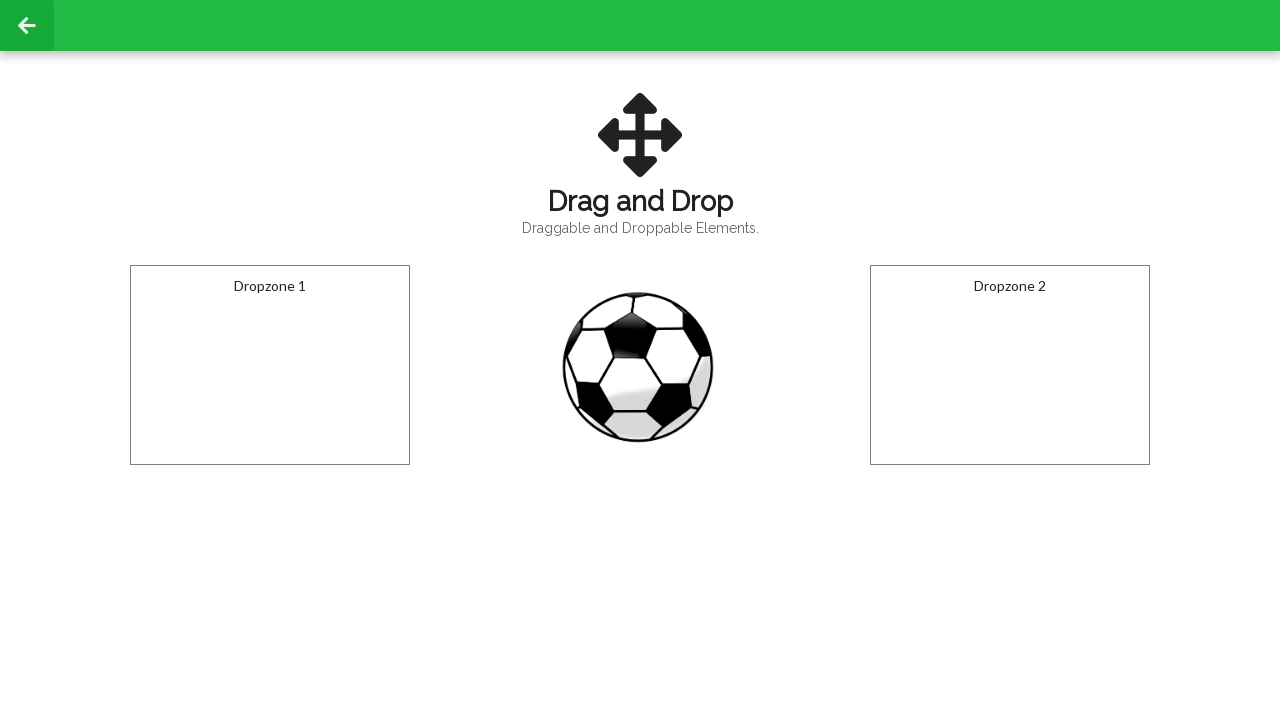

Dragged football element to first drop zone at (270, 365)
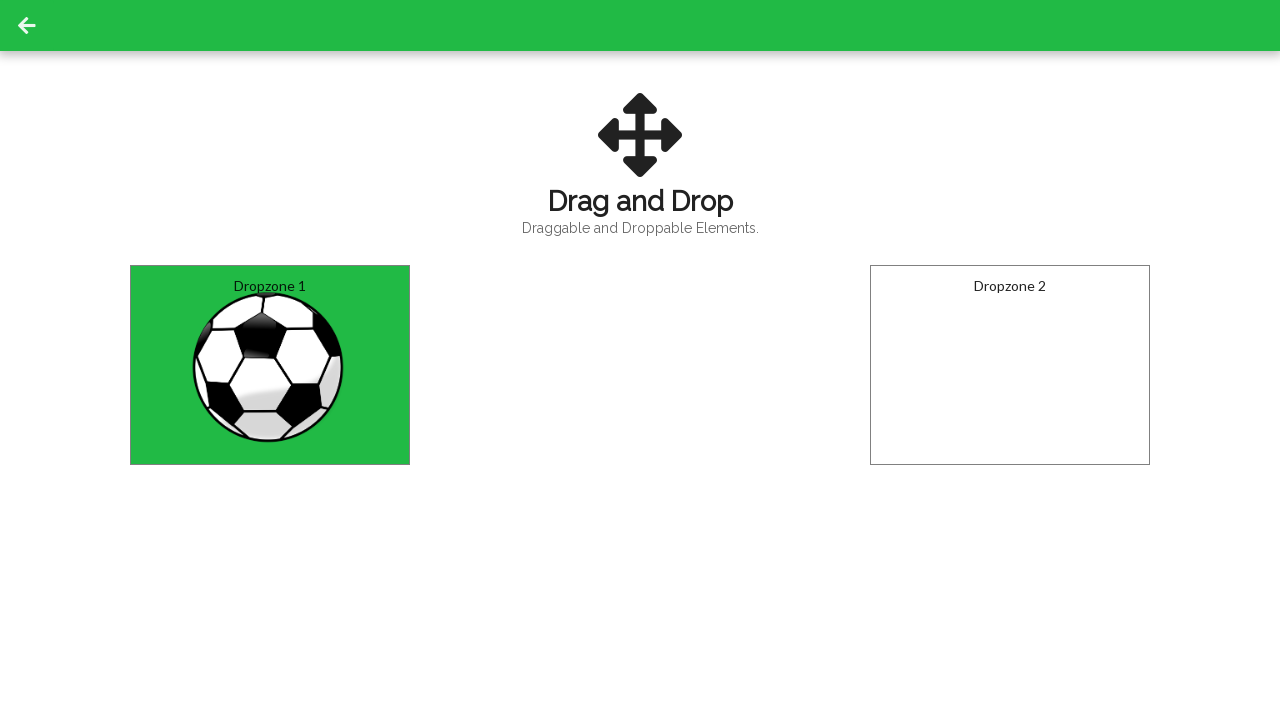

Verified football was successfully dropped in first drop zone
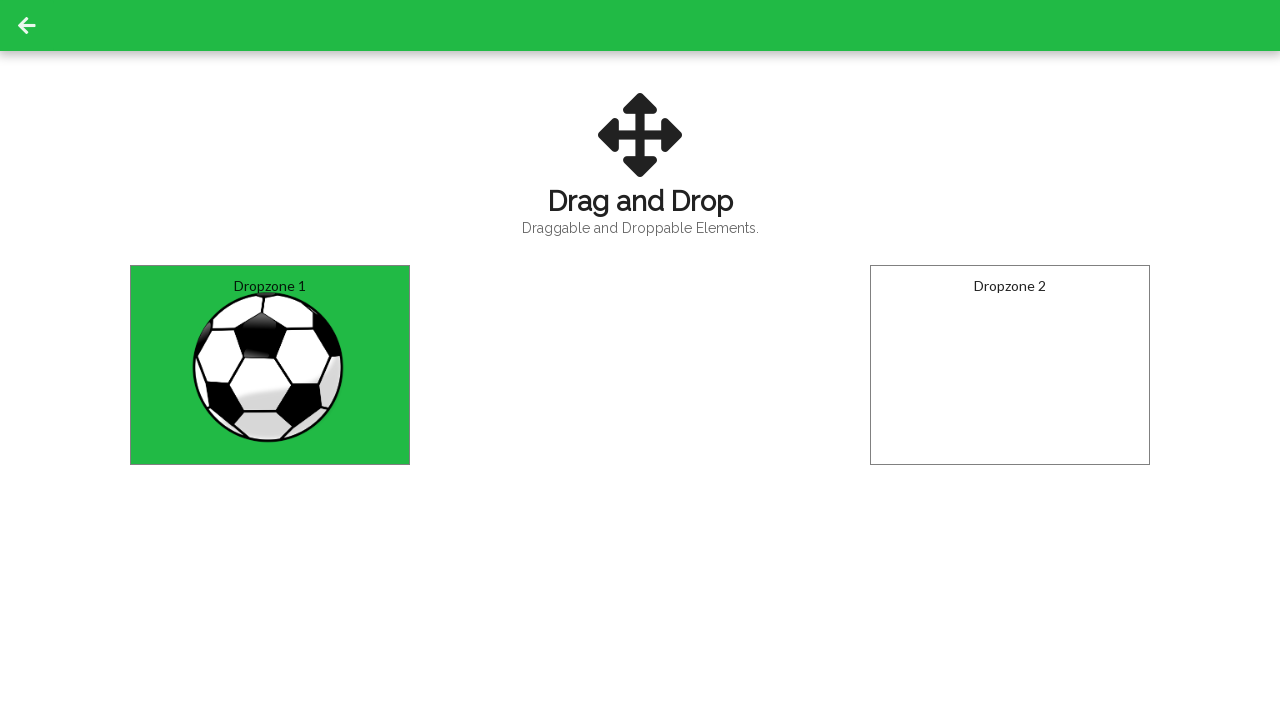

Dragged football element to second drop zone at (1010, 365)
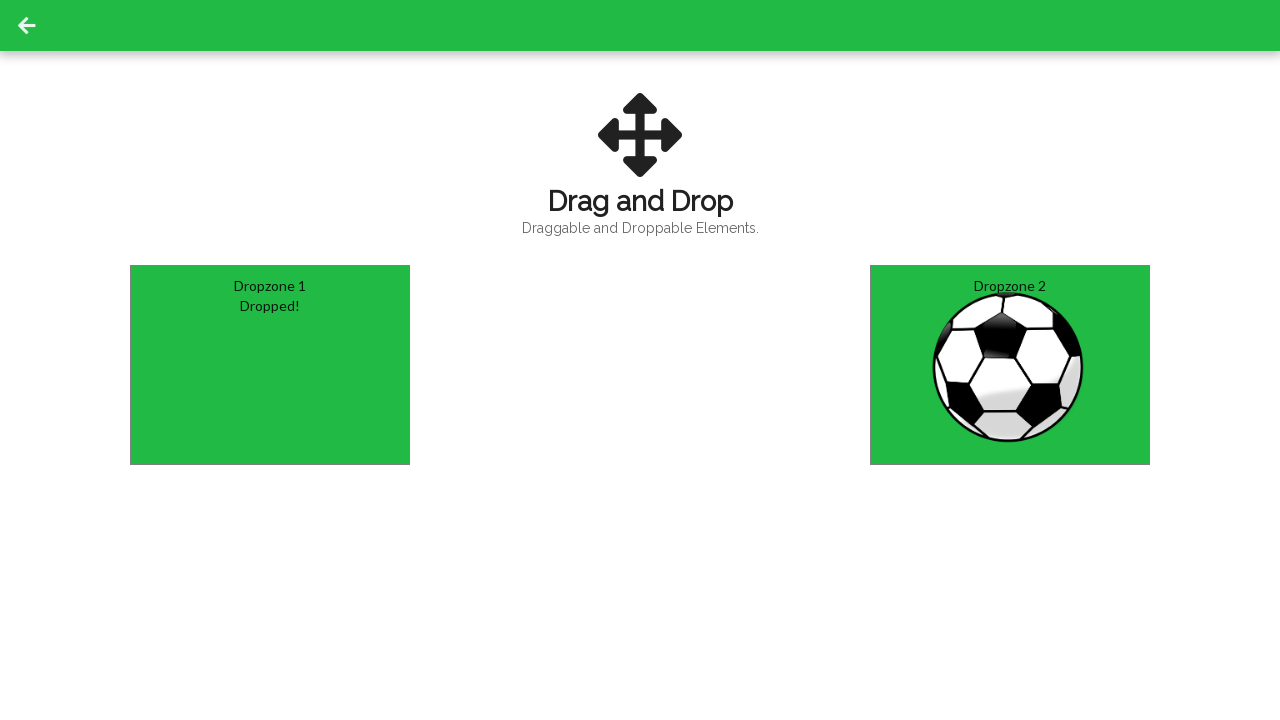

Verified football was successfully dropped in second drop zone
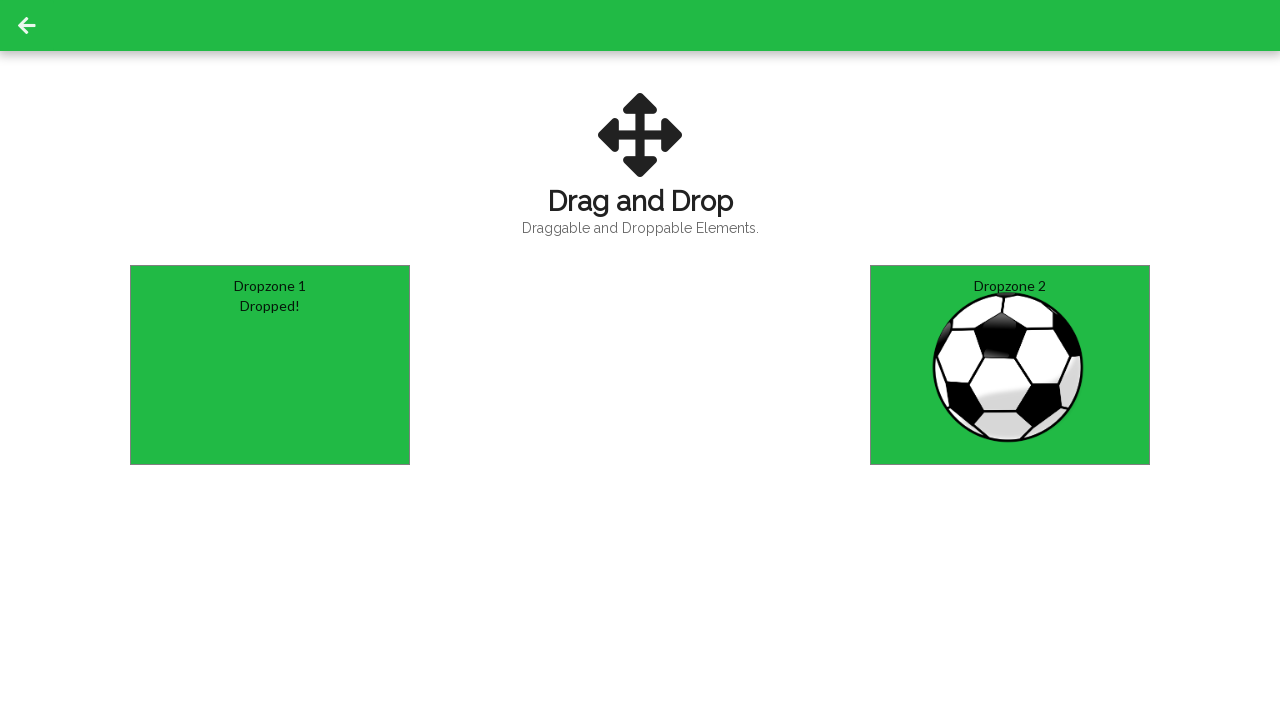

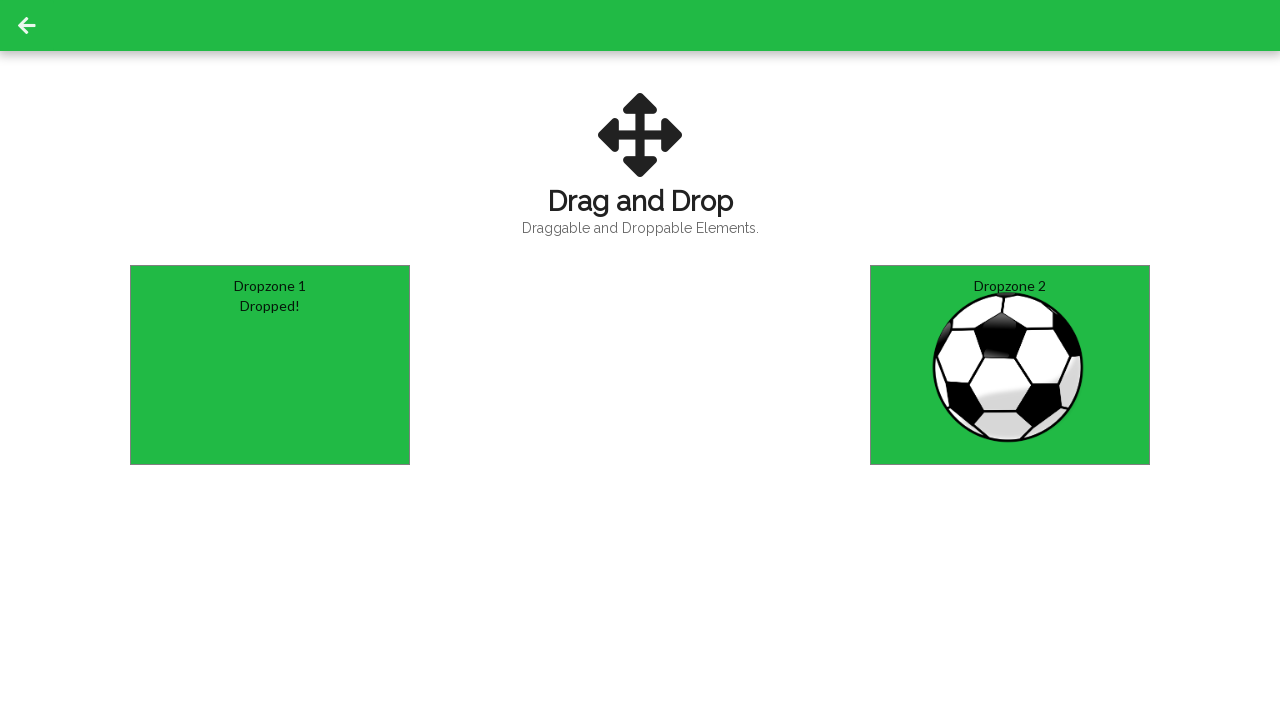